Tests pressing the tab key without specifying a target element and verifies the page displays the correct key press result

Starting URL: http://the-internet.herokuapp.com/key_presses

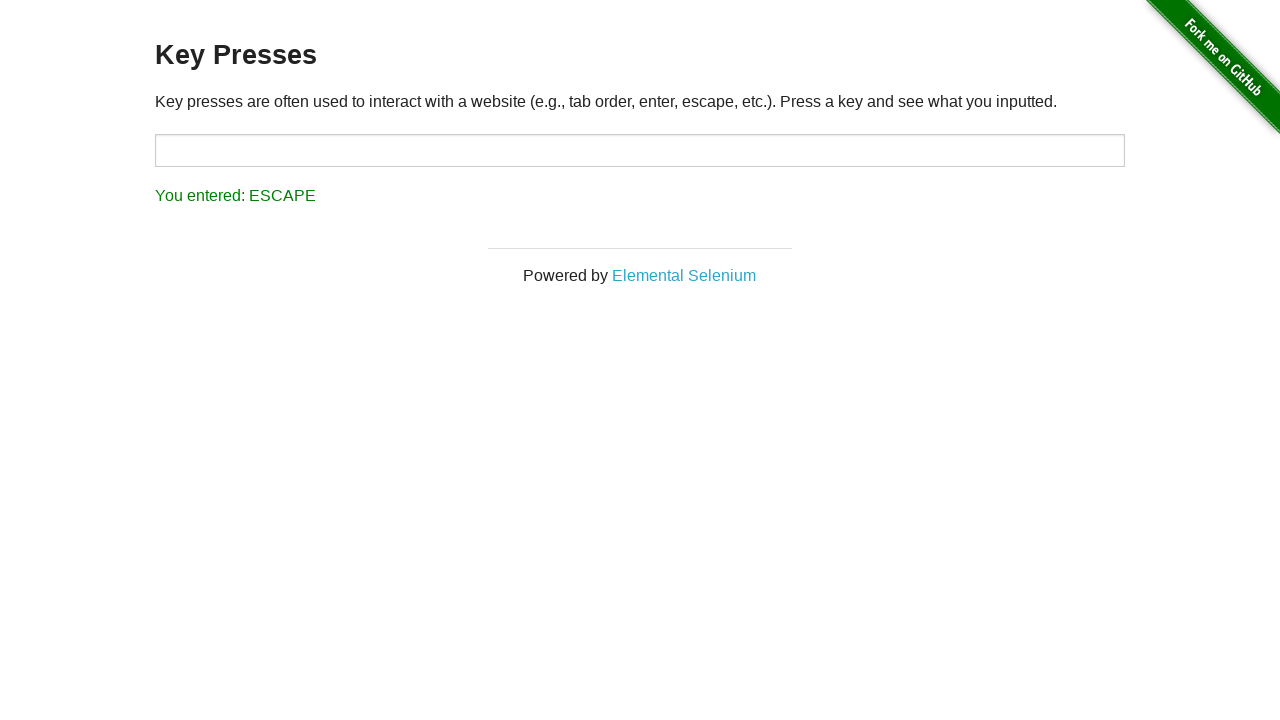

Pressed Tab key without specifying target element
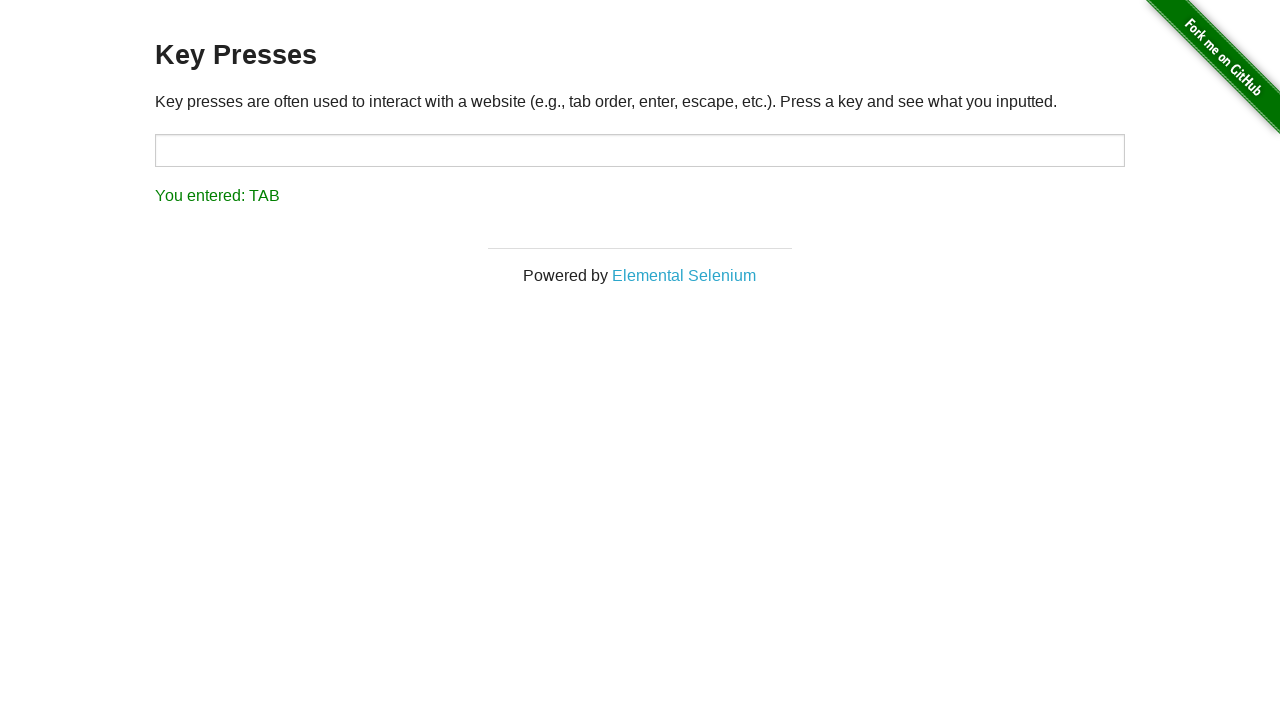

Result element appeared on the page
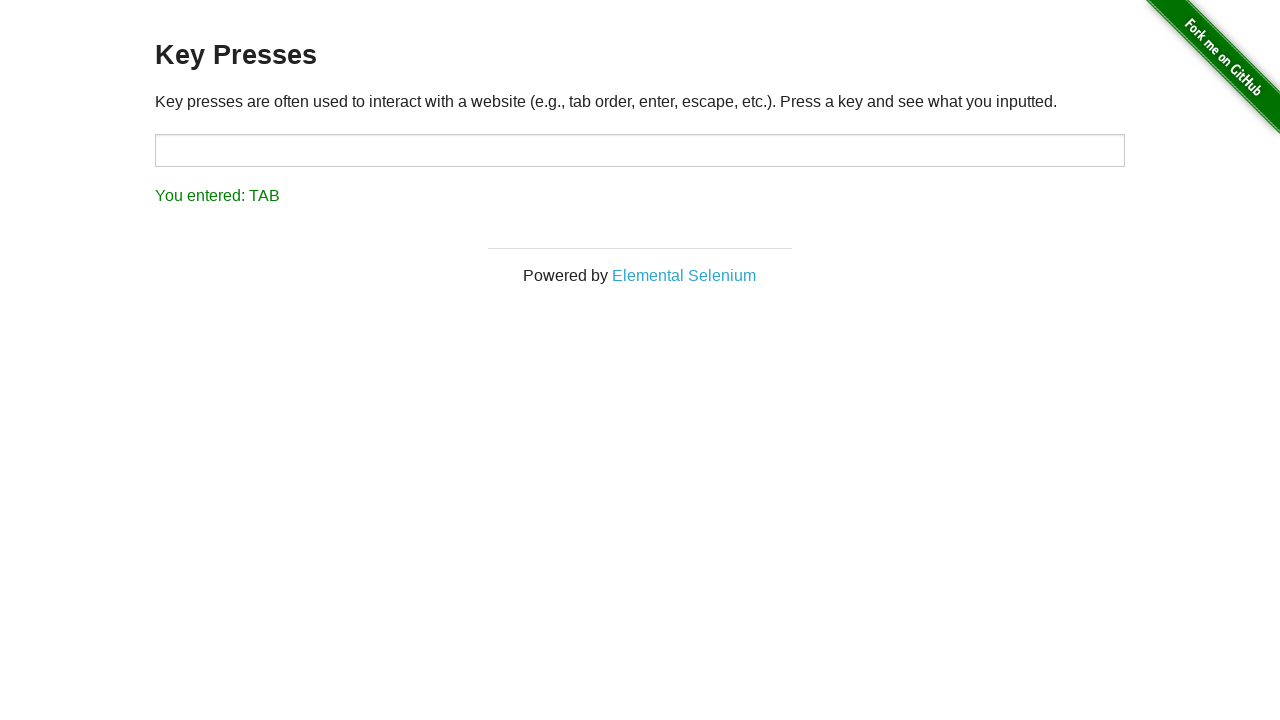

Retrieved result text from page
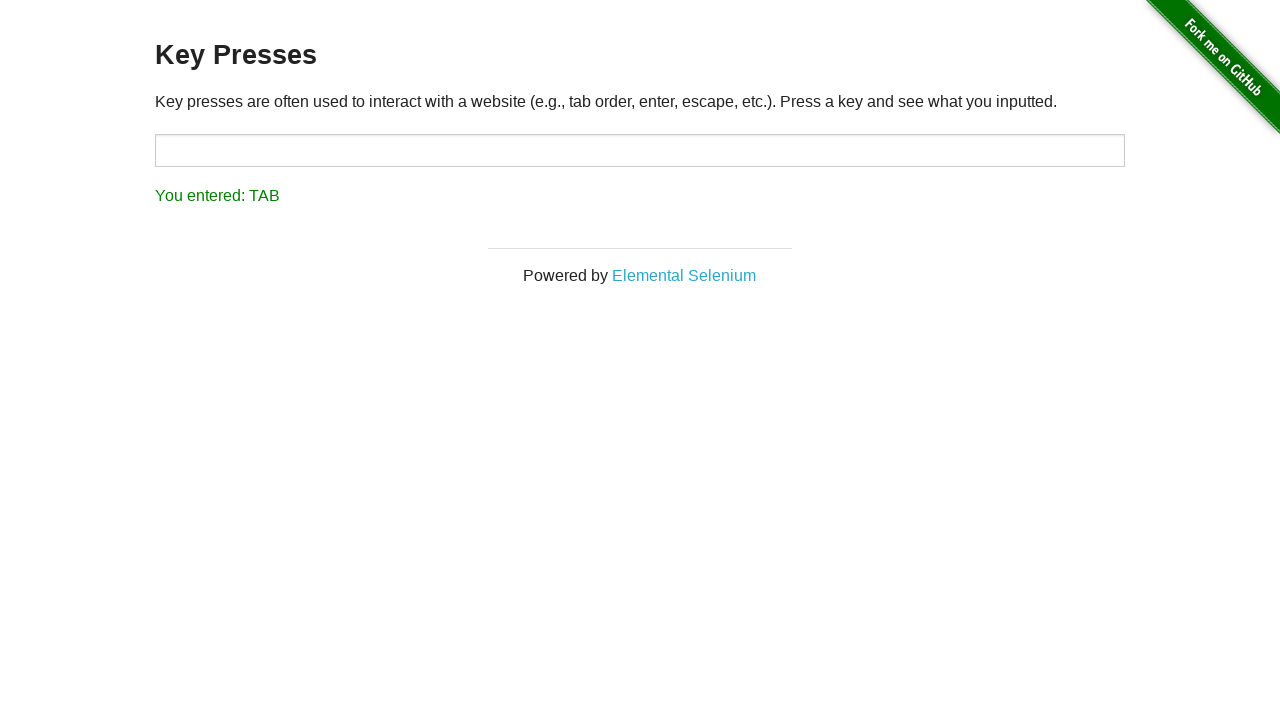

Verified result text shows 'You entered: TAB'
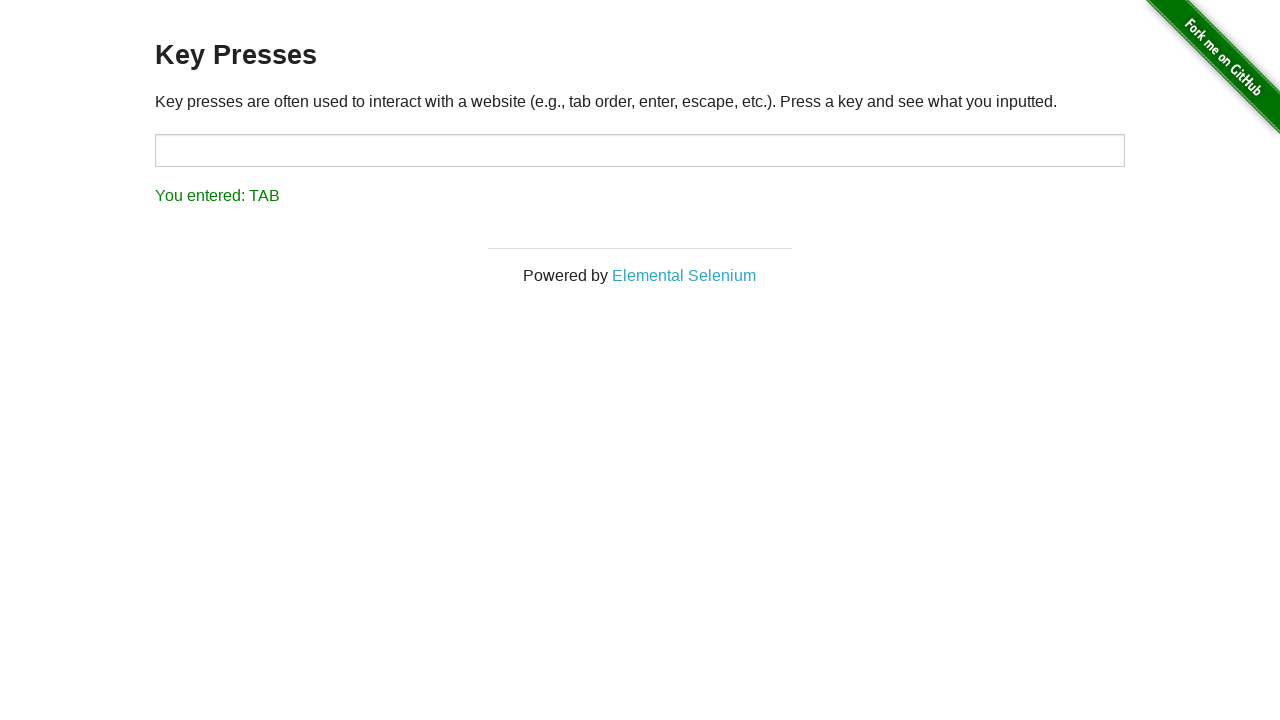

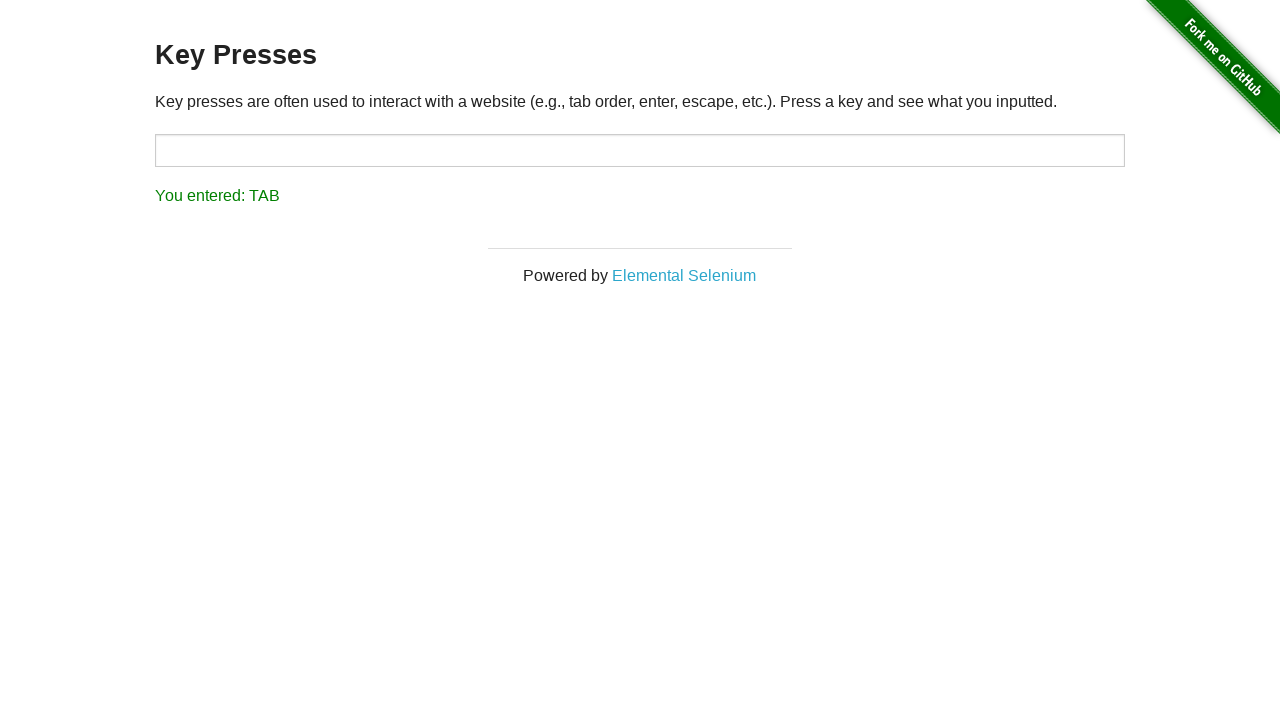